Tests a registration form by filling all required fields with text and submitting the form, then verifies successful registration by checking for a congratulations message.

Starting URL: http://suninjuly.github.io/registration1.html

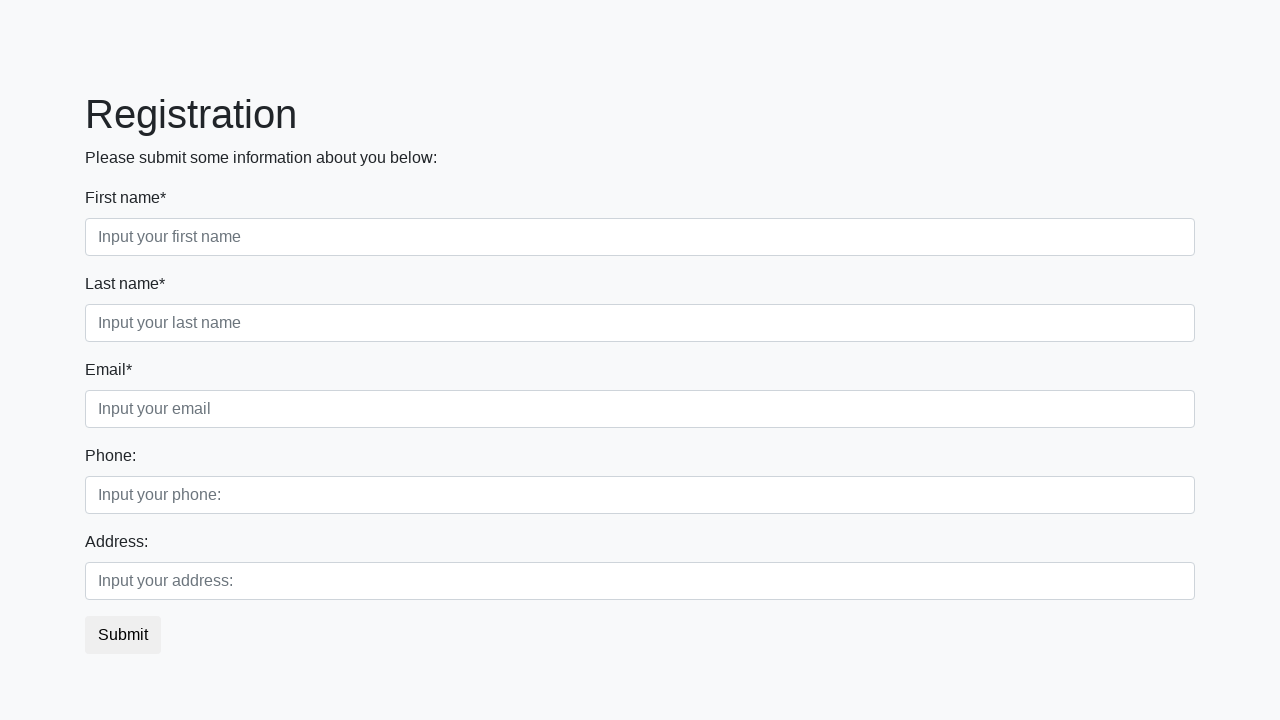

Located all required form fields
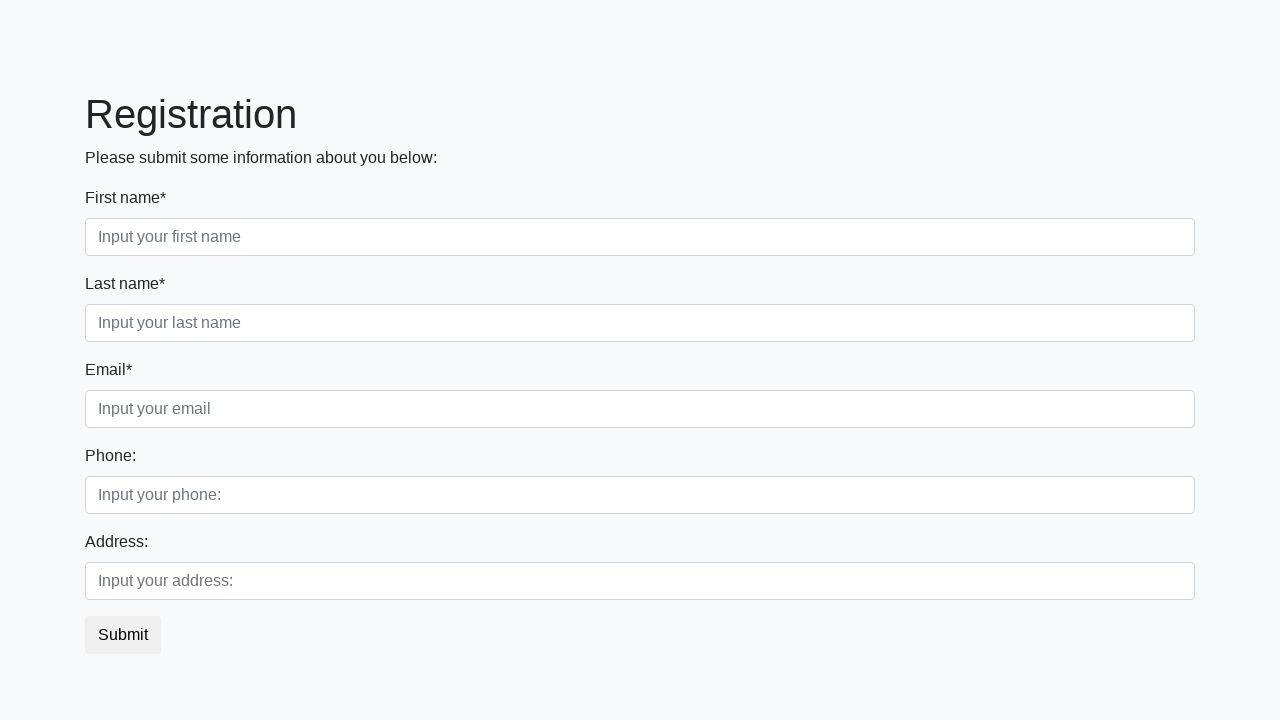

Found 3 required fields to fill
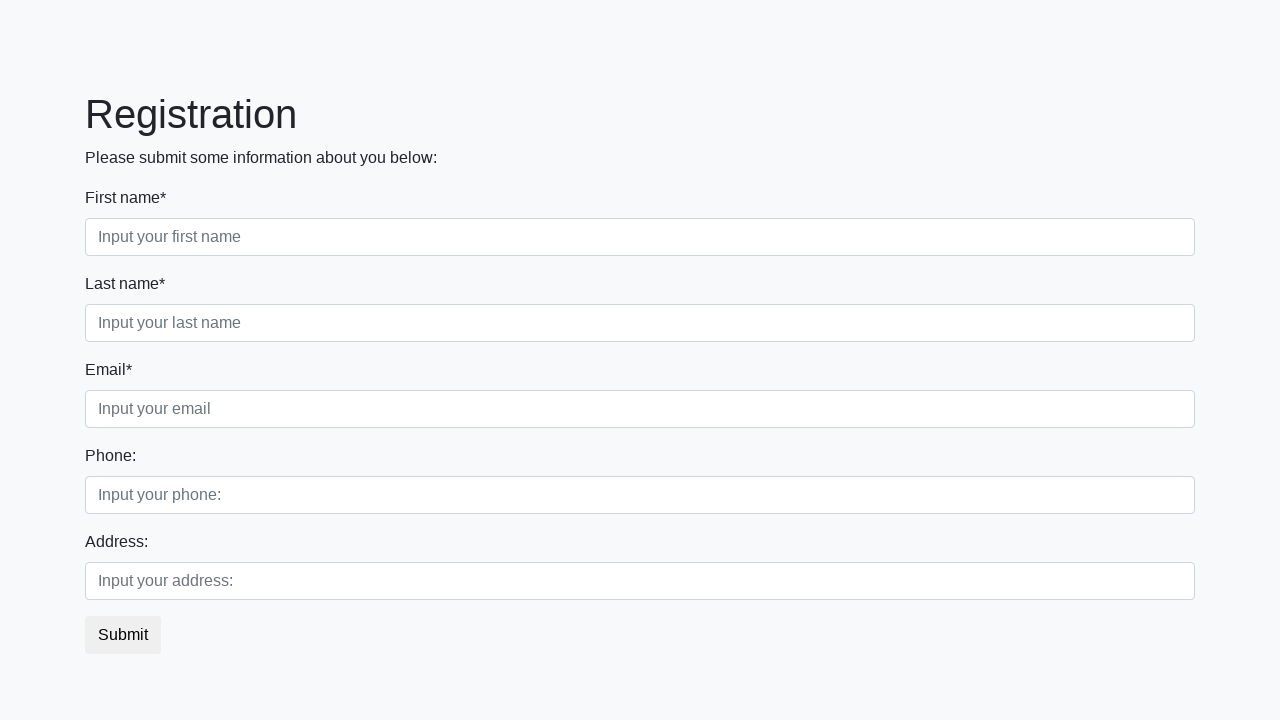

Filled required field 1 with 'Test Answer' on [required=""] >> nth=0
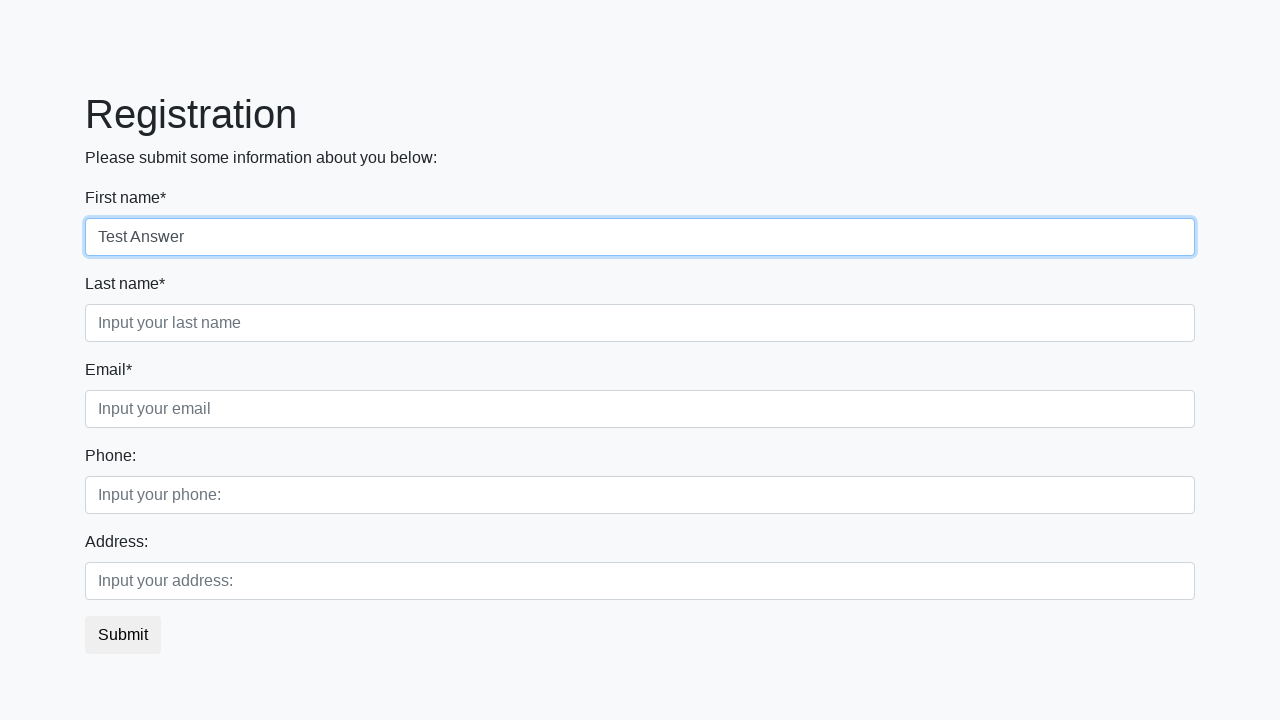

Filled required field 2 with 'Test Answer' on [required=""] >> nth=1
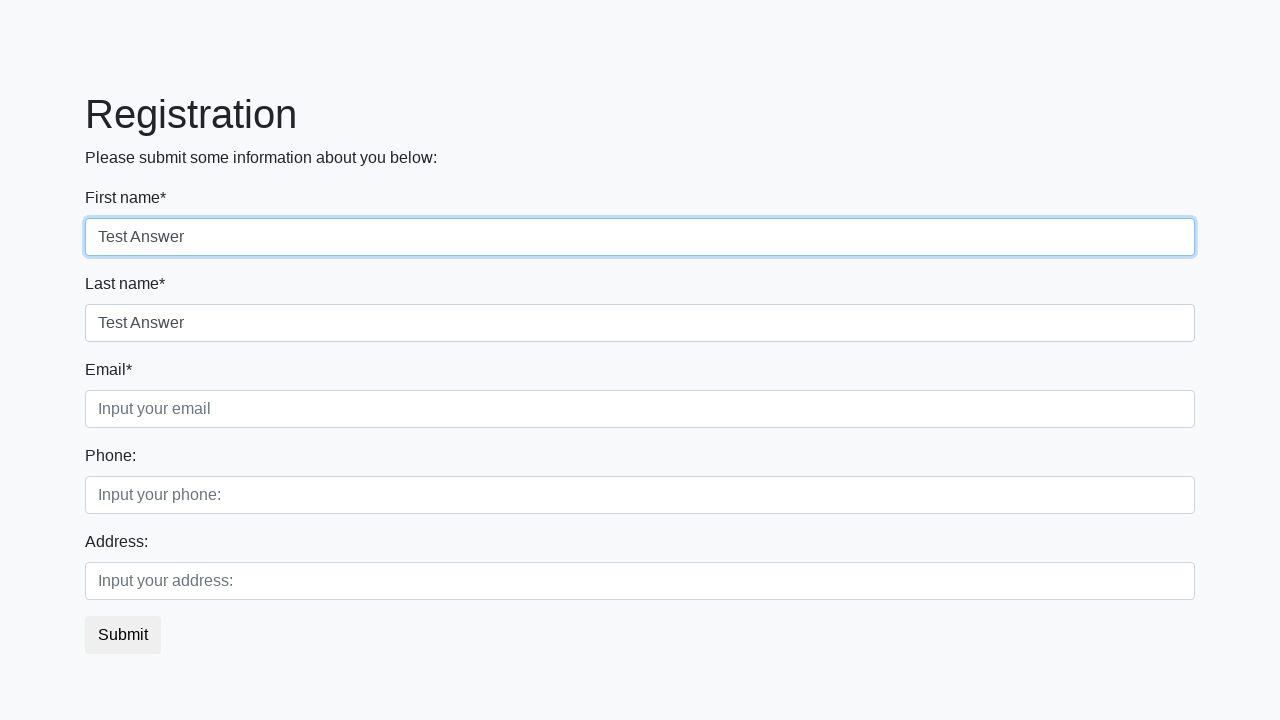

Filled required field 3 with 'Test Answer' on [required=""] >> nth=2
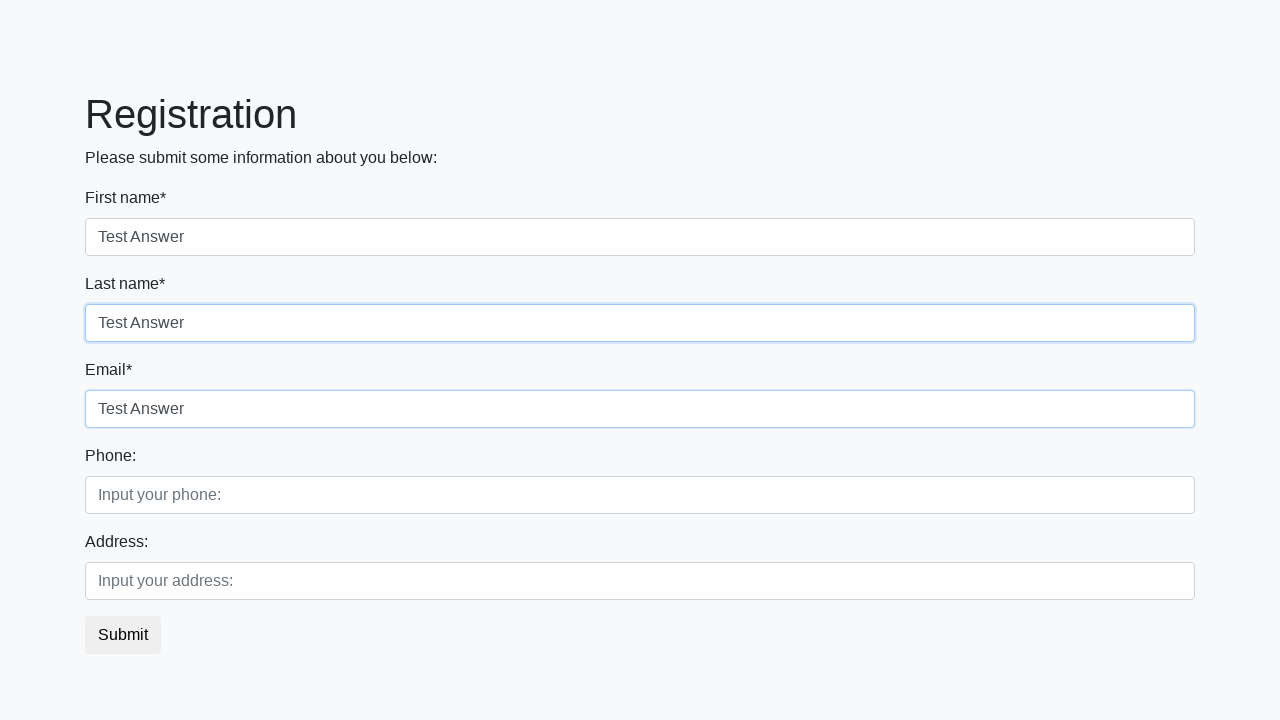

Clicked the submit button at (123, 635) on button.btn
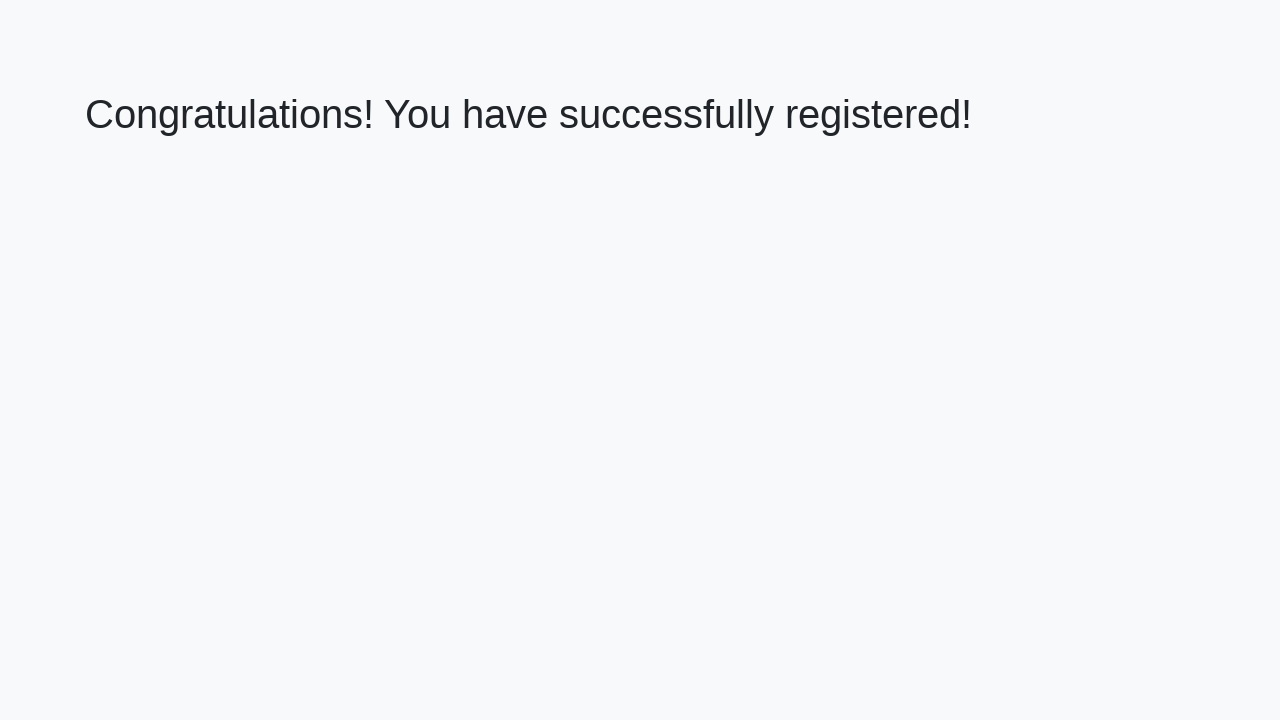

Success page loaded - h1 element appeared
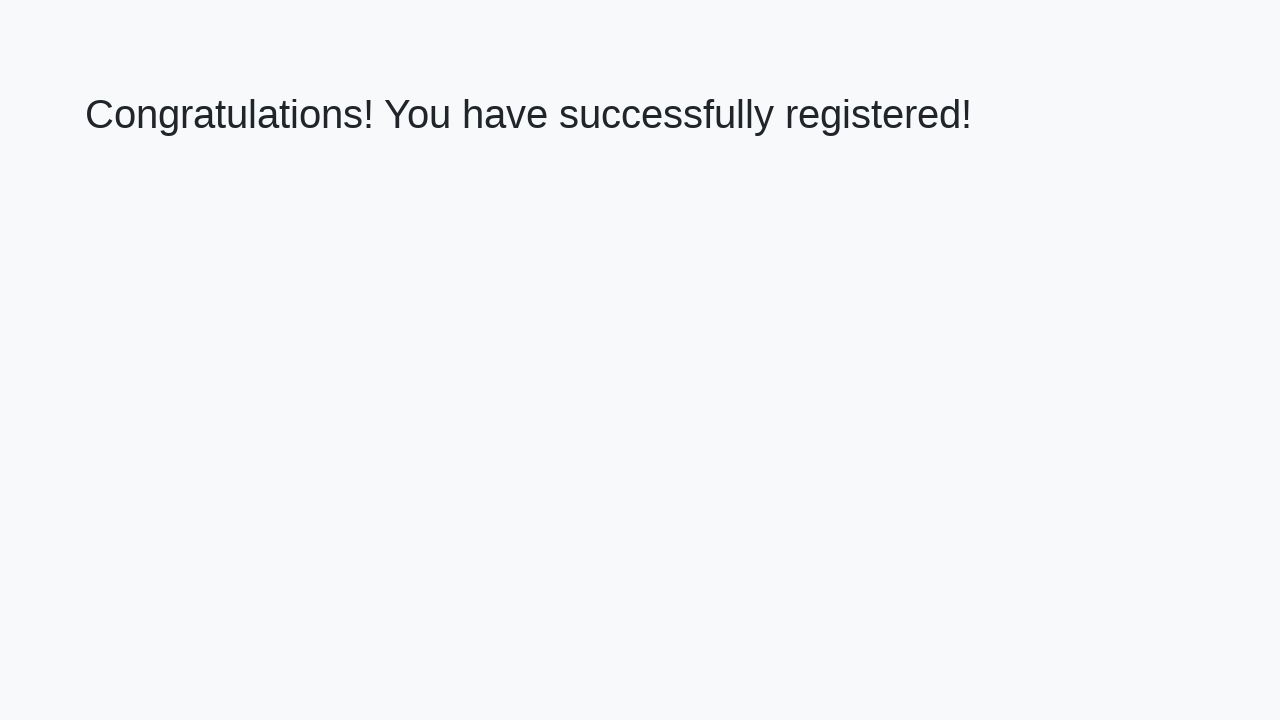

Retrieved success message: 'Congratulations! You have successfully registered!'
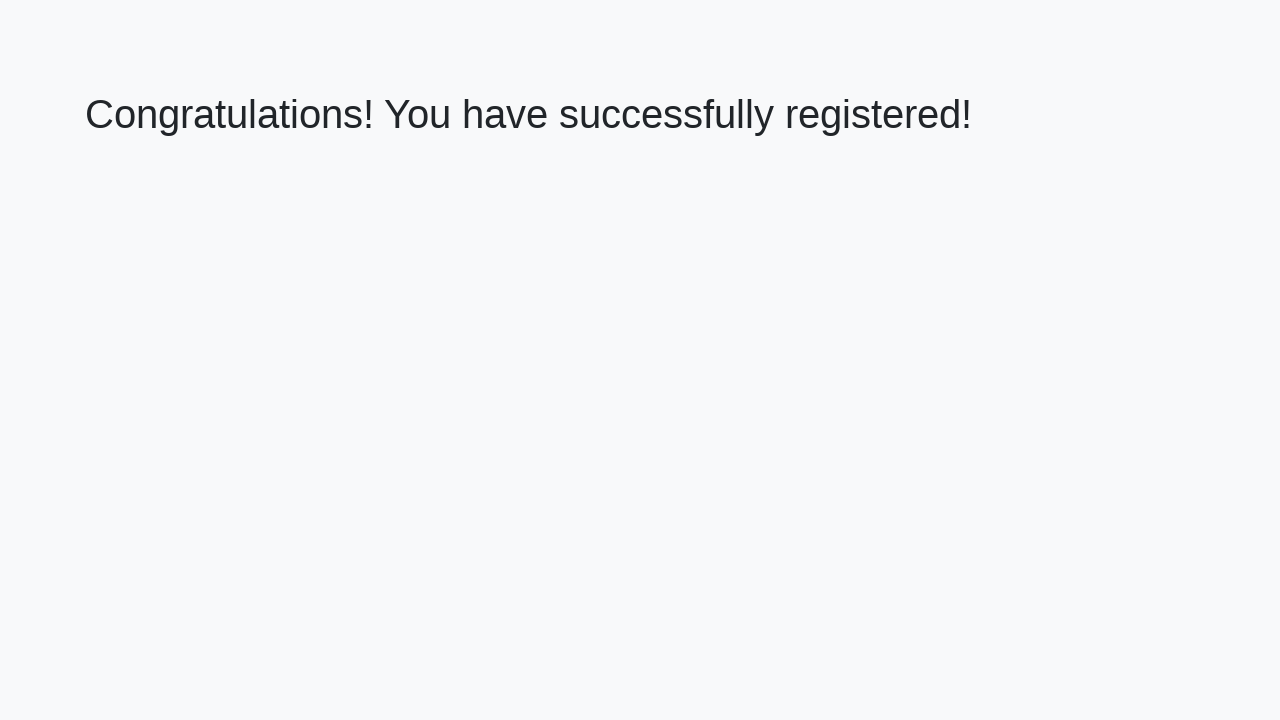

Verified congratulations message matches expected text
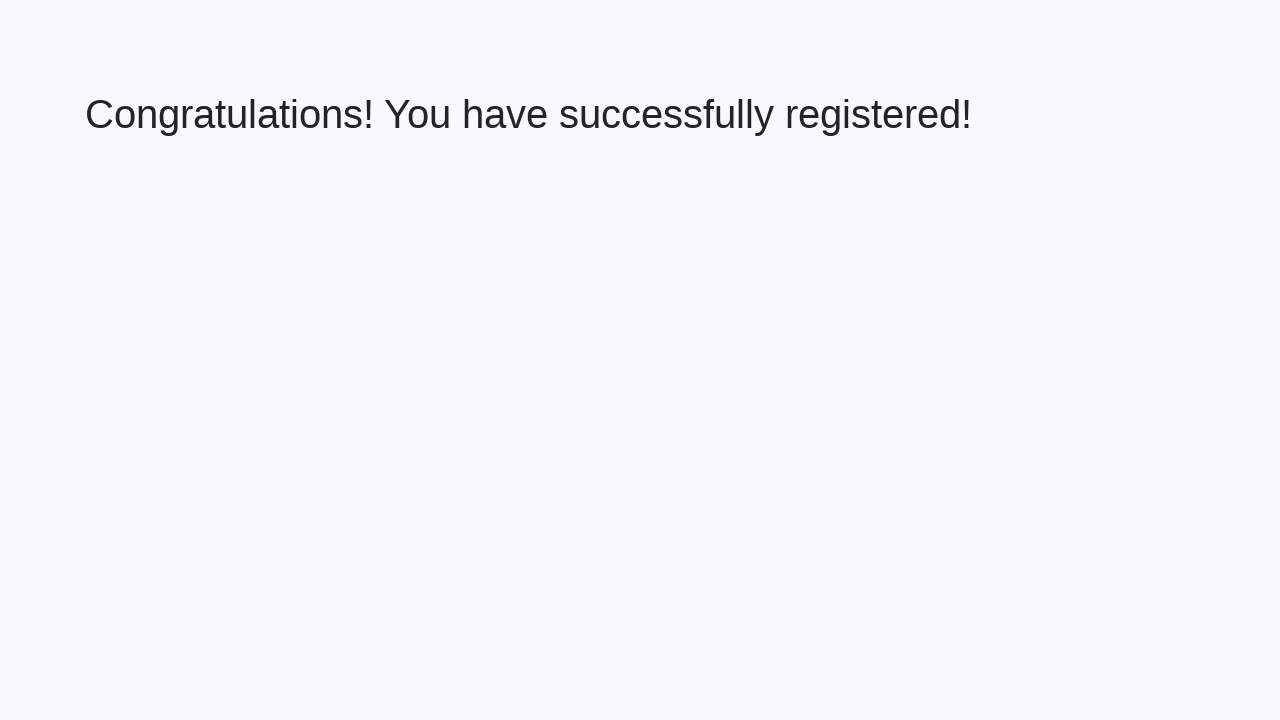

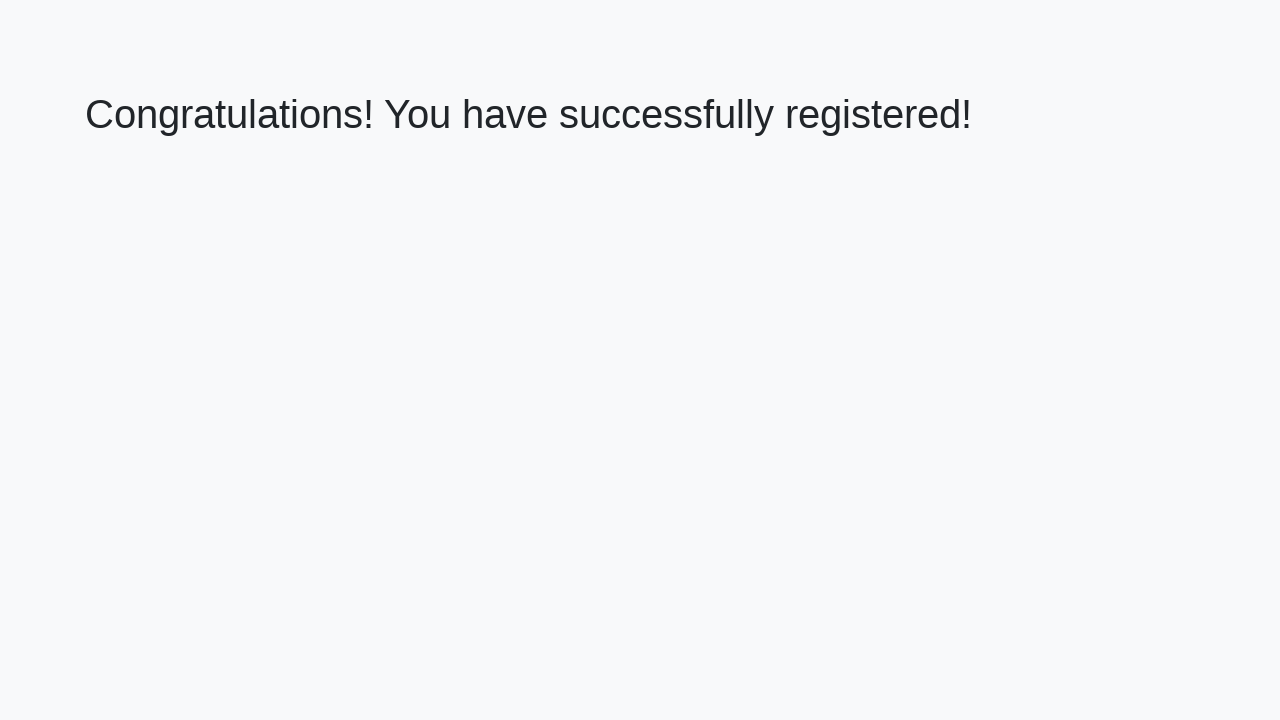